Navigates to nowsecure.nl bot detection test page and waits for it to load

Starting URL: https://nowsecure.nl

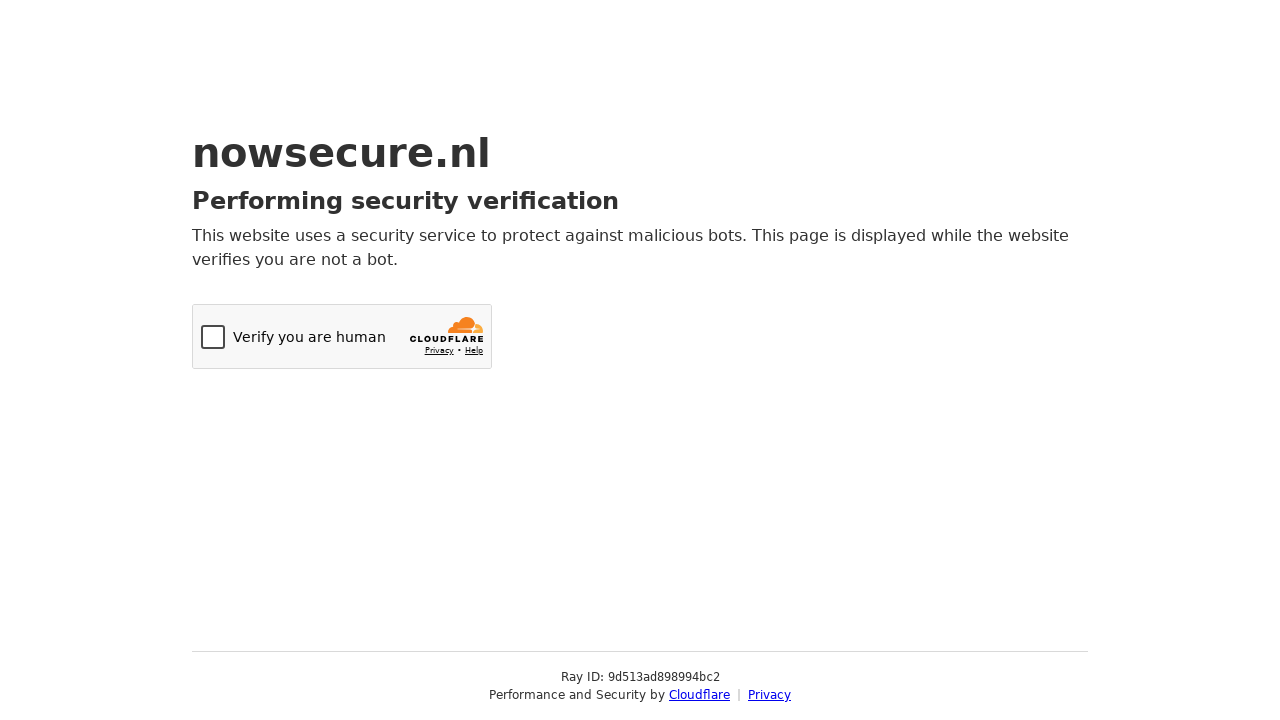

Navigated to https://nowsecure.nl bot detection test page
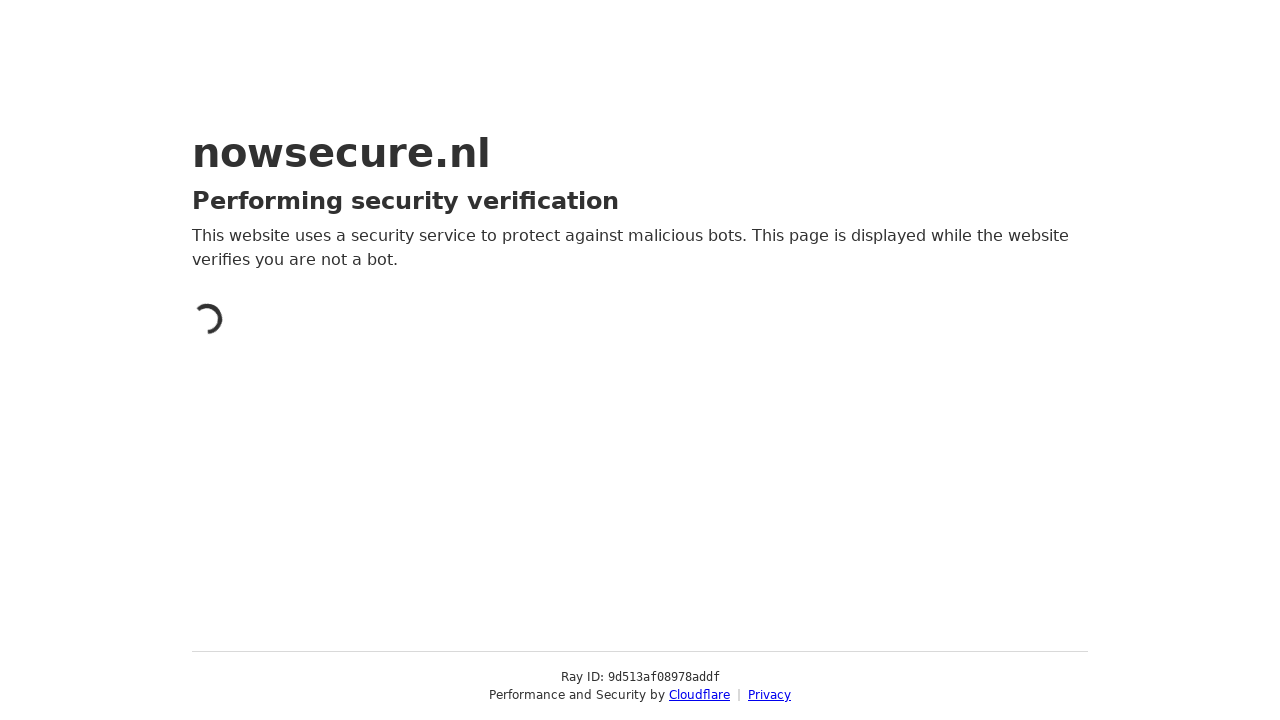

Page fully loaded and network idle state reached
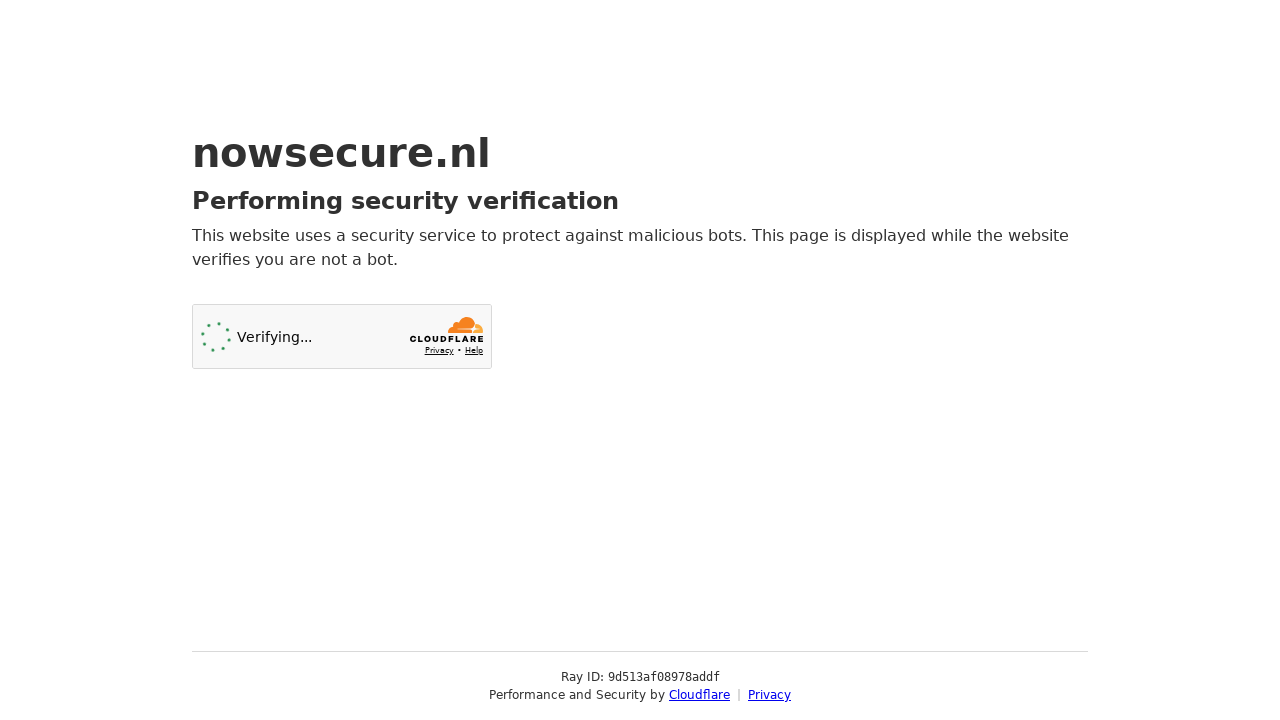

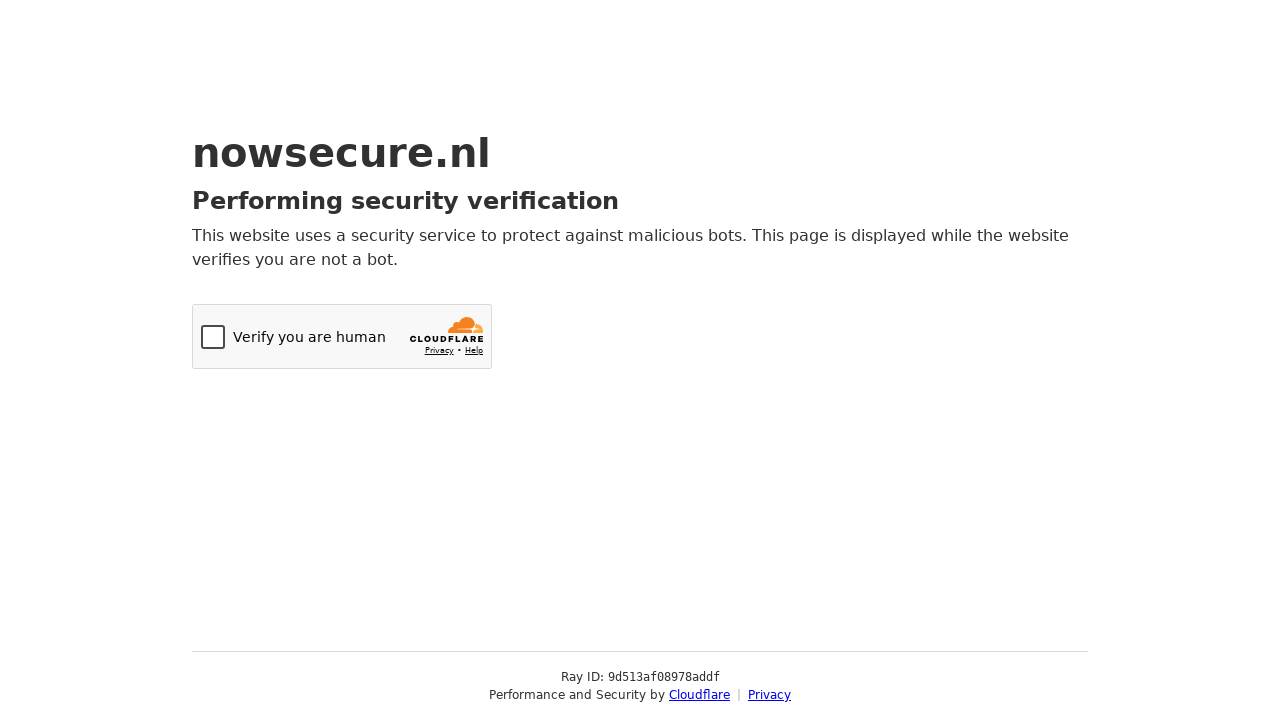